Tests account registration form validation by submitting with an empty email field to verify error handling

Starting URL: http://practice.automationtesting.in/

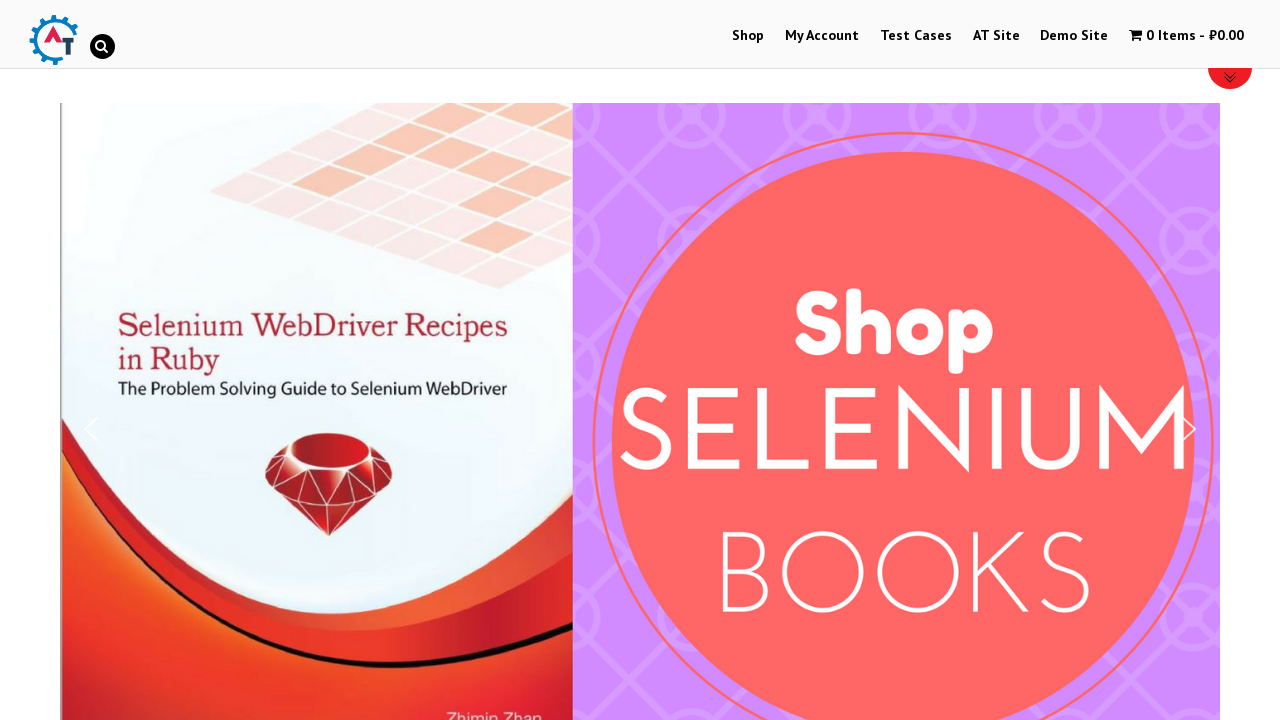

Clicked on My Account menu item at (822, 36) on #menu-item-50
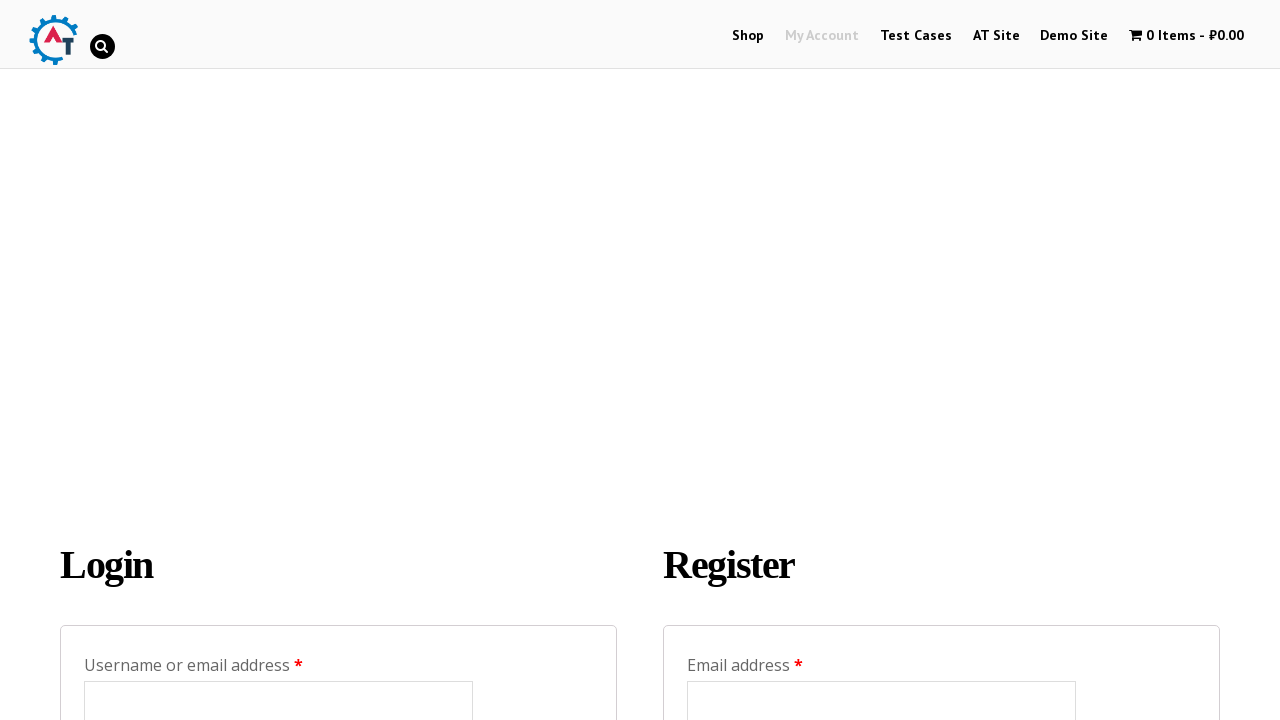

Filled email field with spaces to test empty email validation on #reg_email
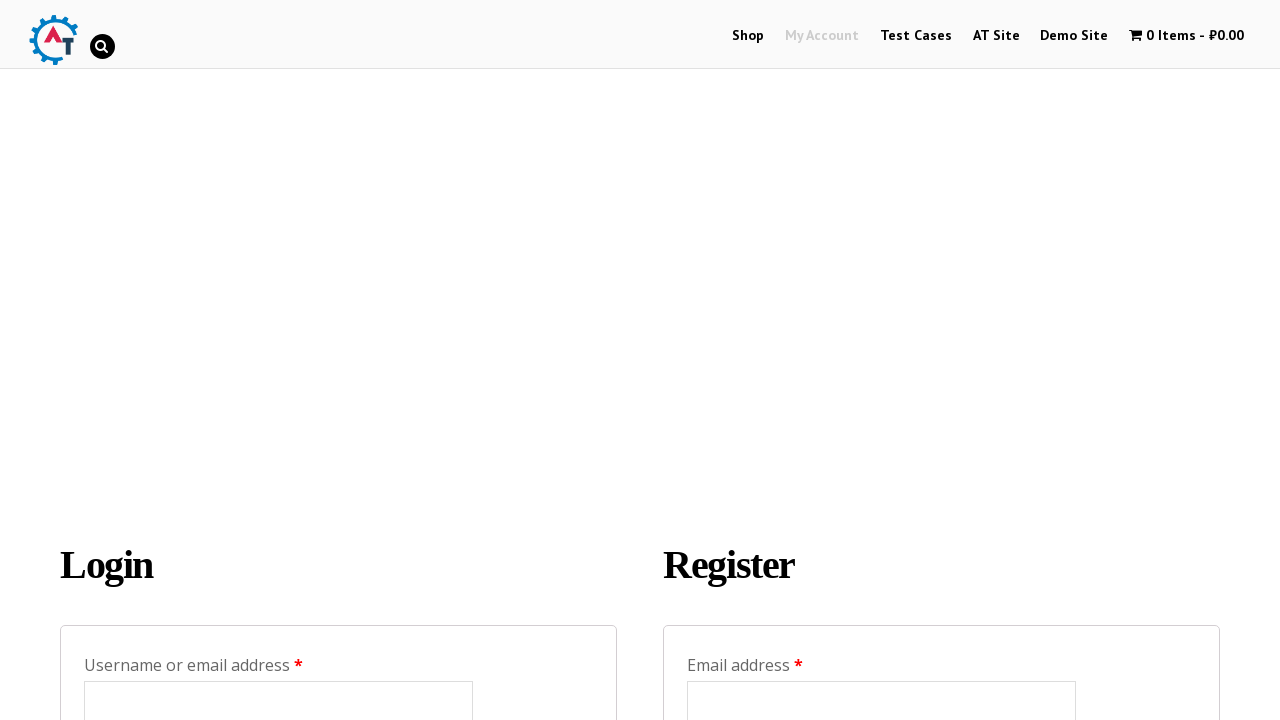

Filled password field with TestPass123!@# on #reg_password
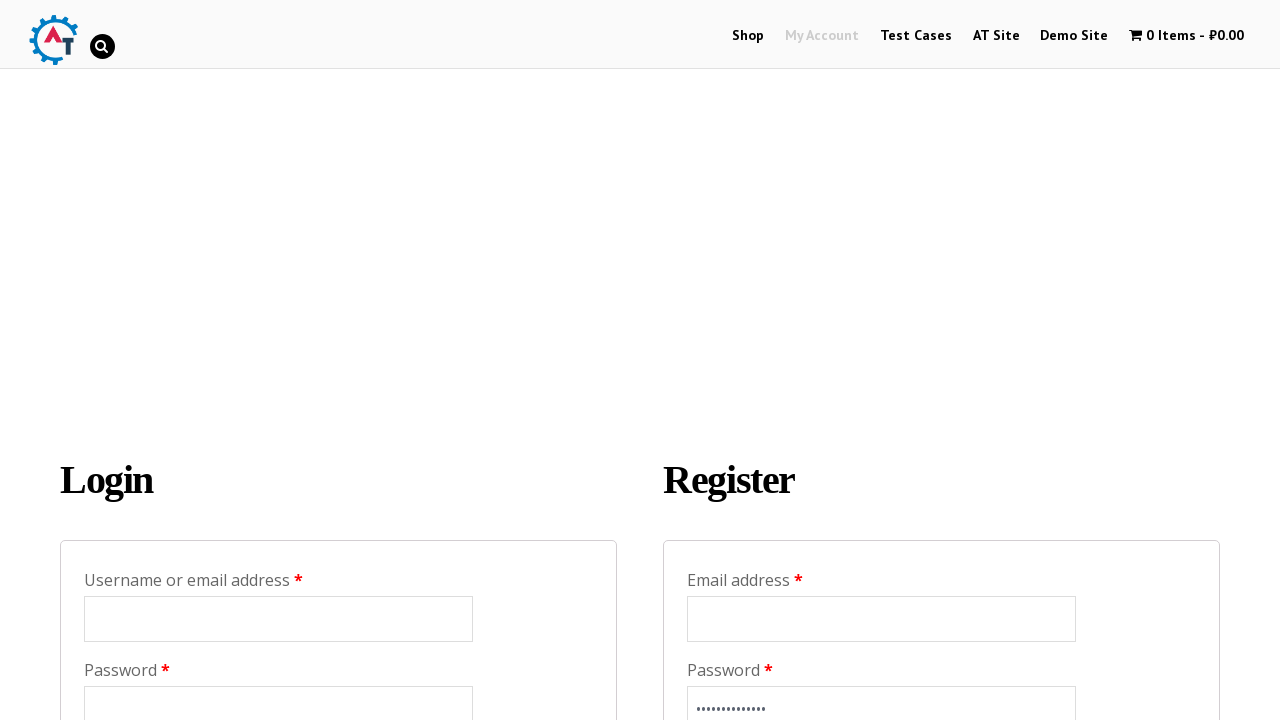

Clicked Register button to submit form with empty email at (744, 360) on input[name='register']
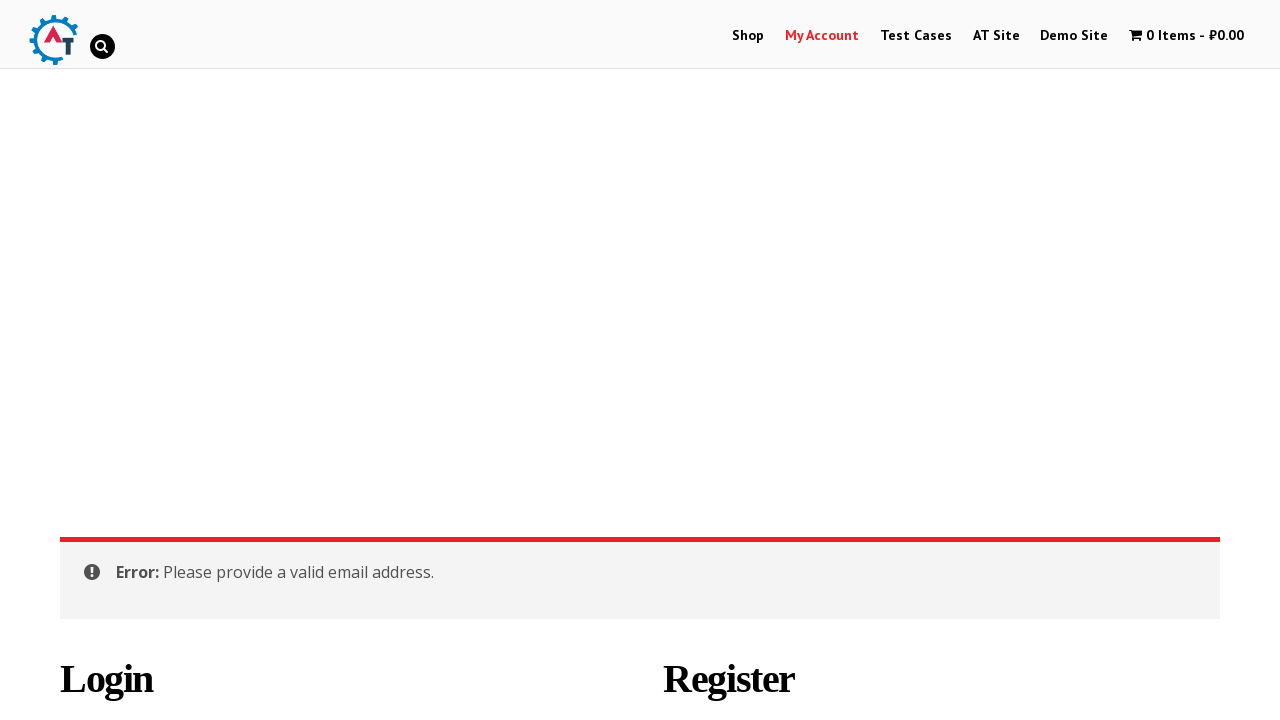

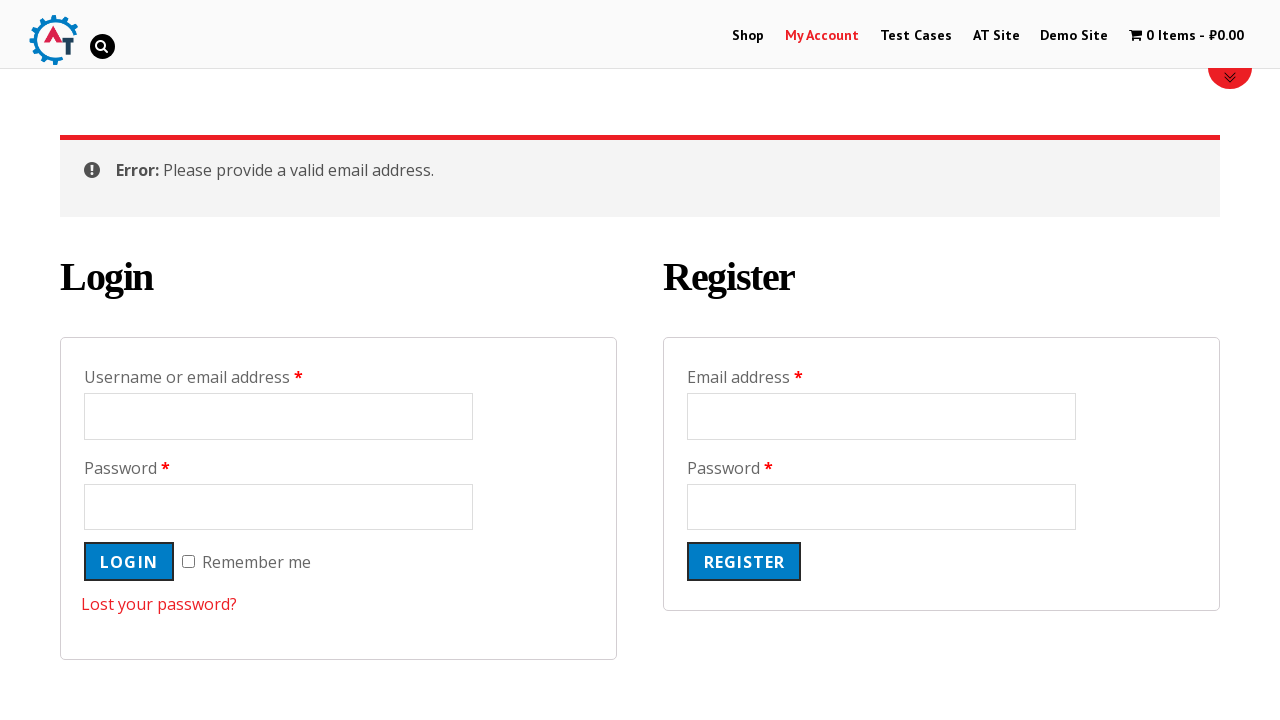